Tests the search functionality on Nykaa Fashion website by typing a search term character by character and pressing Enter to submit

Starting URL: https://www.nykaafashion.com/

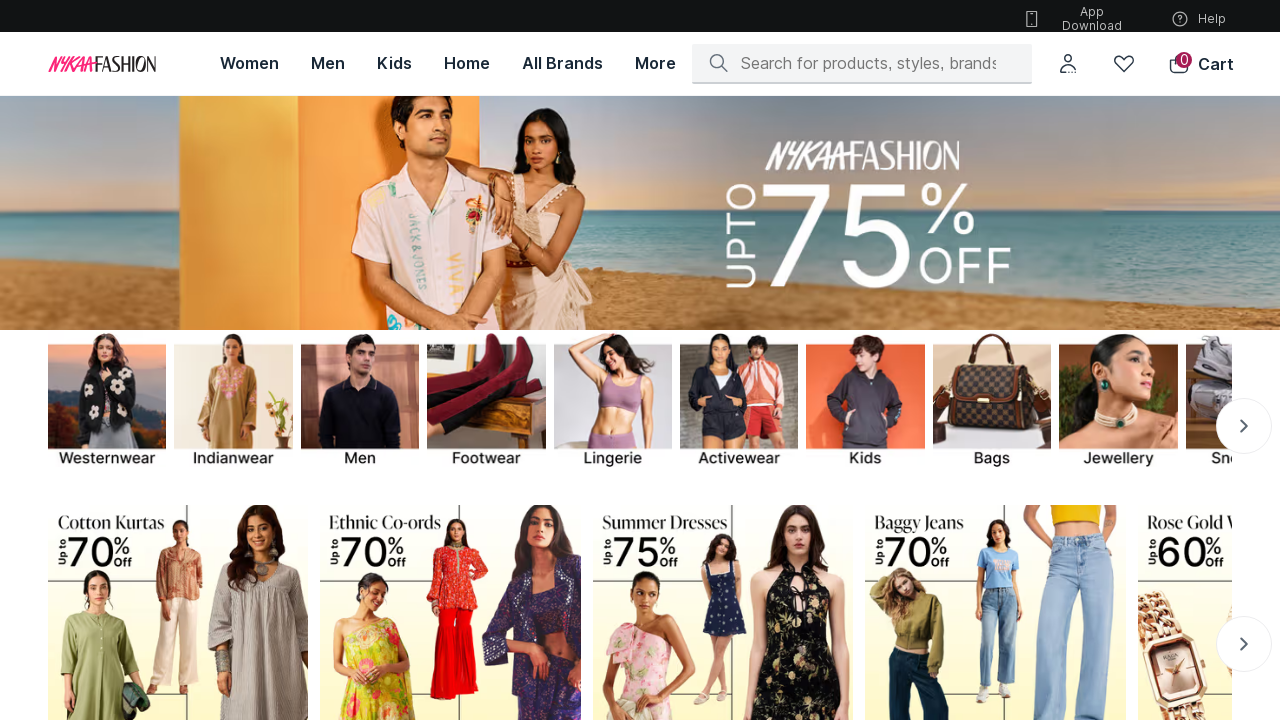

Filled search field with 'Bike' on input[placeholder*='Search']
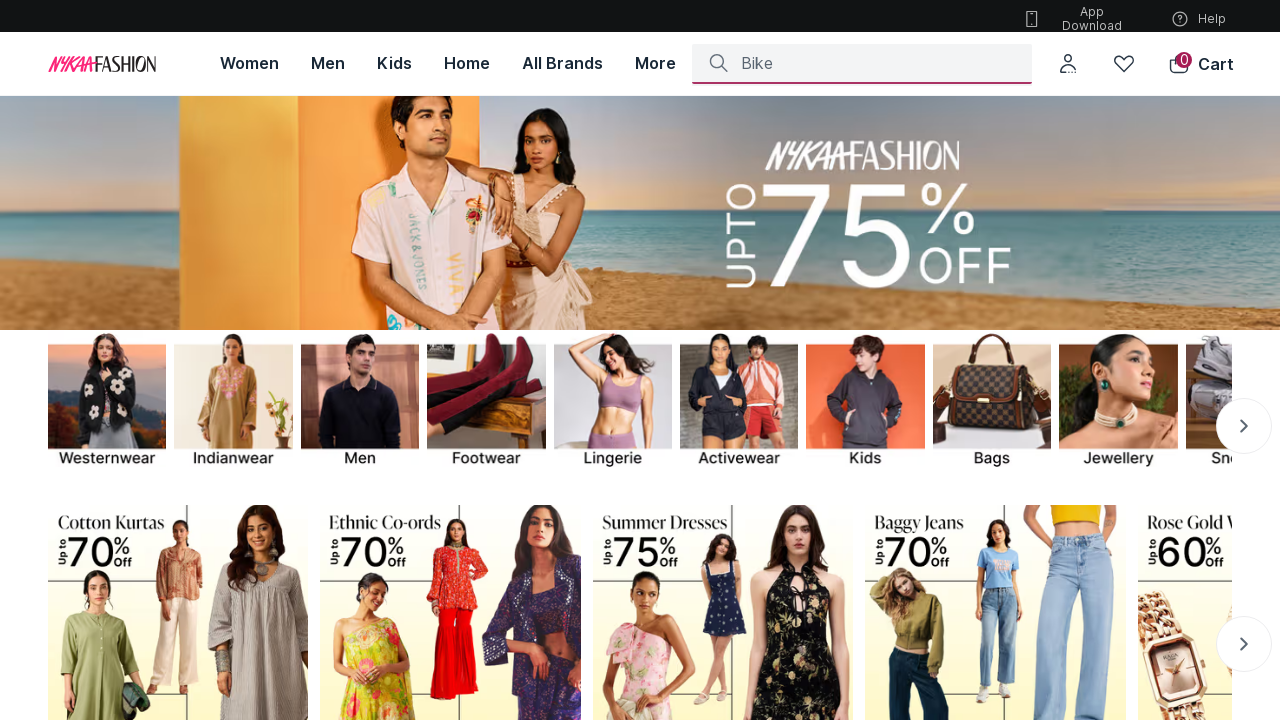

Pressed Enter to submit search on input[placeholder*='Search']
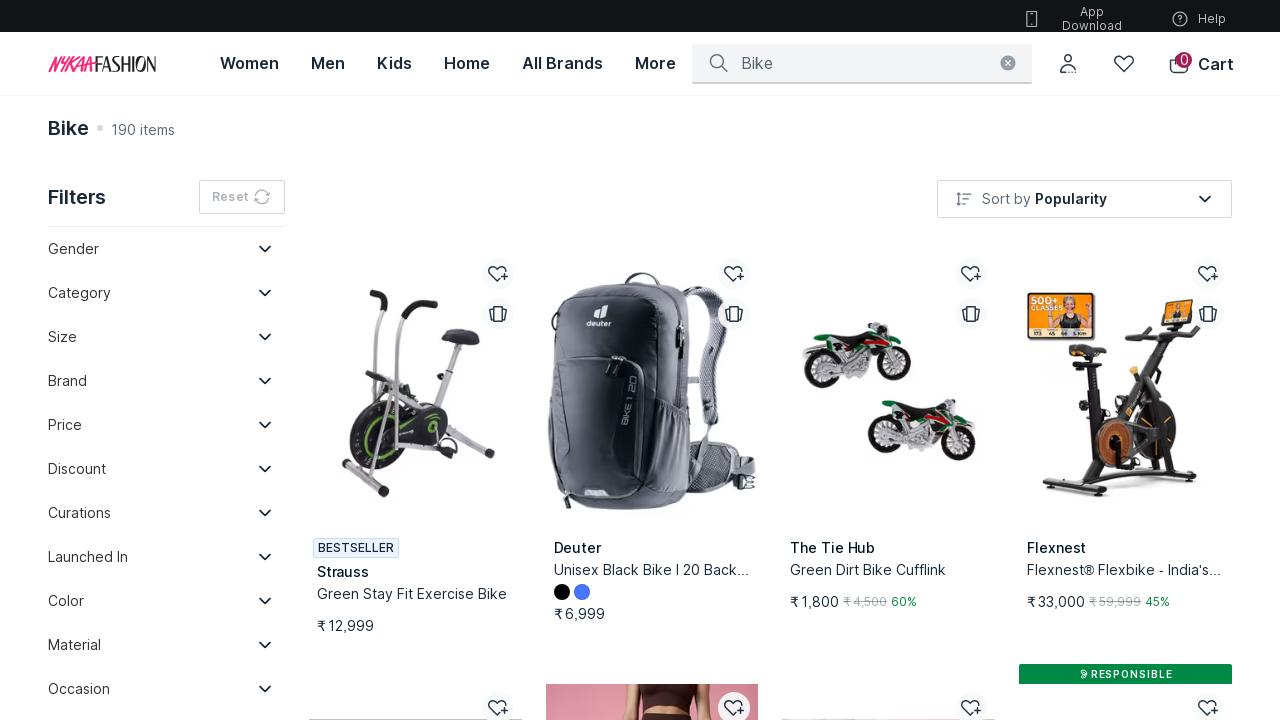

Search results loaded (networkidle)
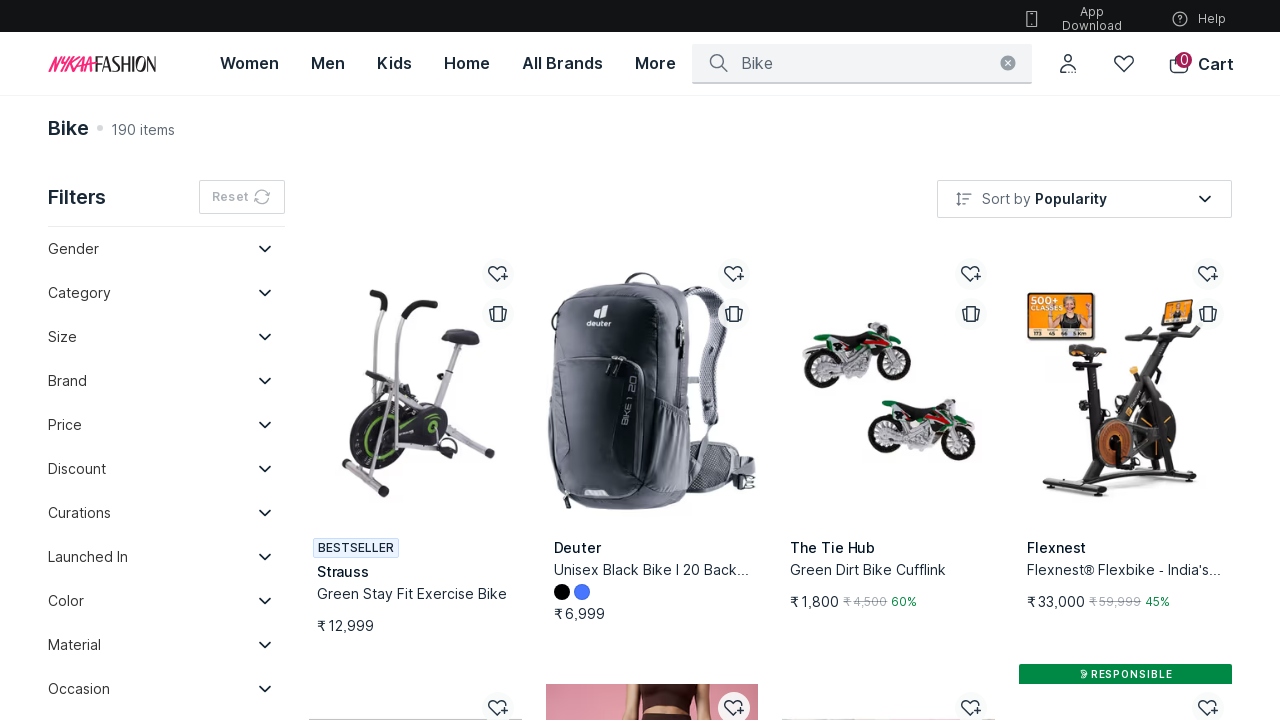

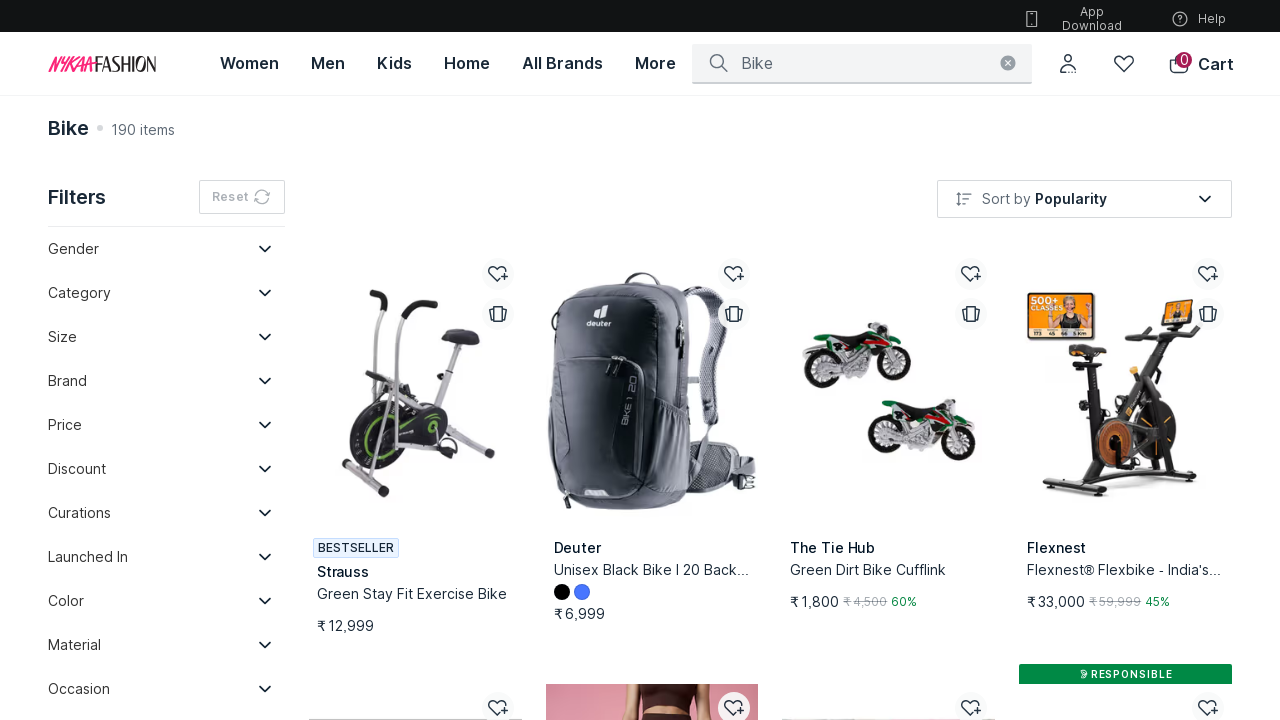